Navigates to GeeksforGeeks homepage and locates the Courses link element to verify its presence

Starting URL: https://www.geeksforgeeks.org/

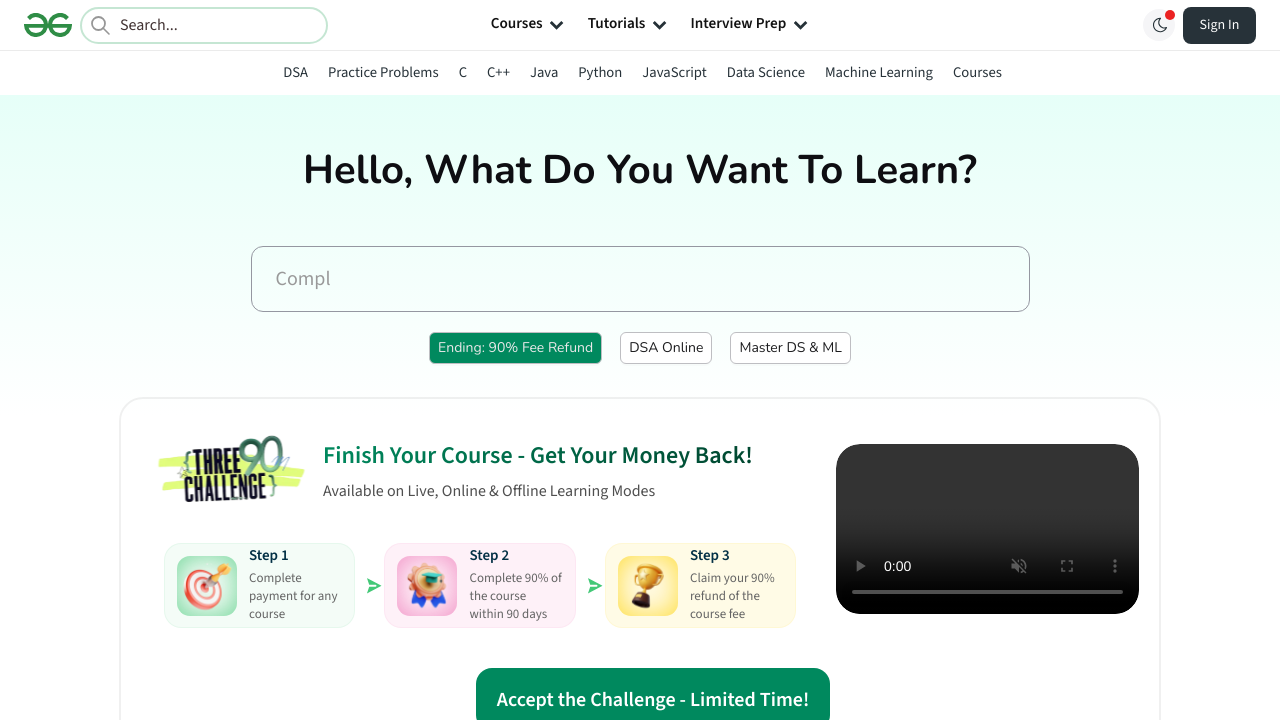

Waited for Courses link element to load on GeeksforGeeks homepage
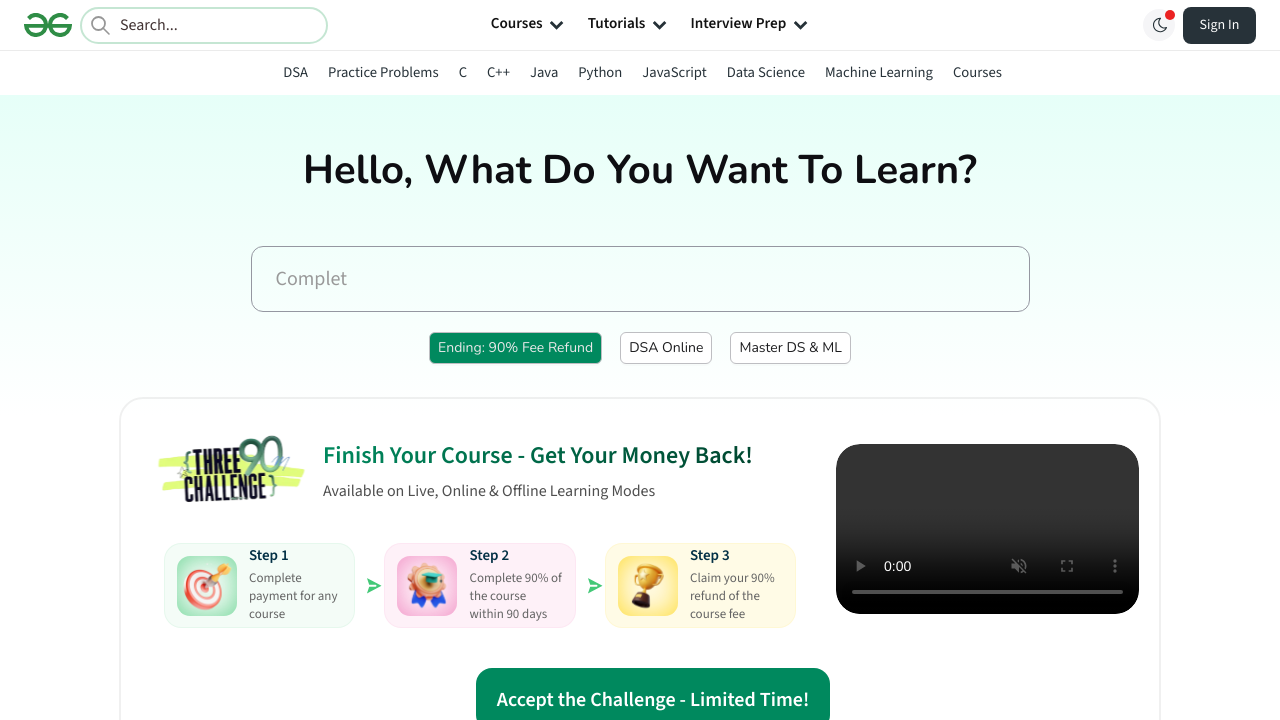

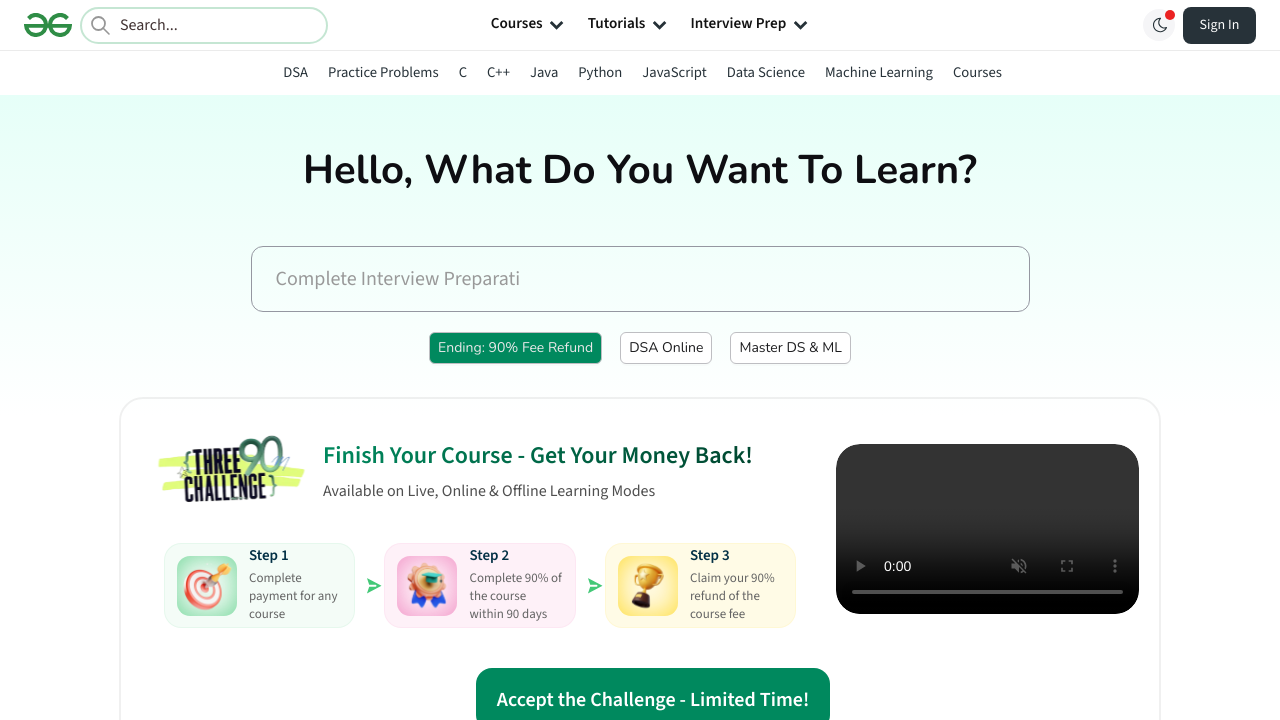